Tests clicking a fake modal dialog button and closing it with the OK button.

Starting URL: https://testpages.eviltester.com/styled/alerts/fake-alert-test.html

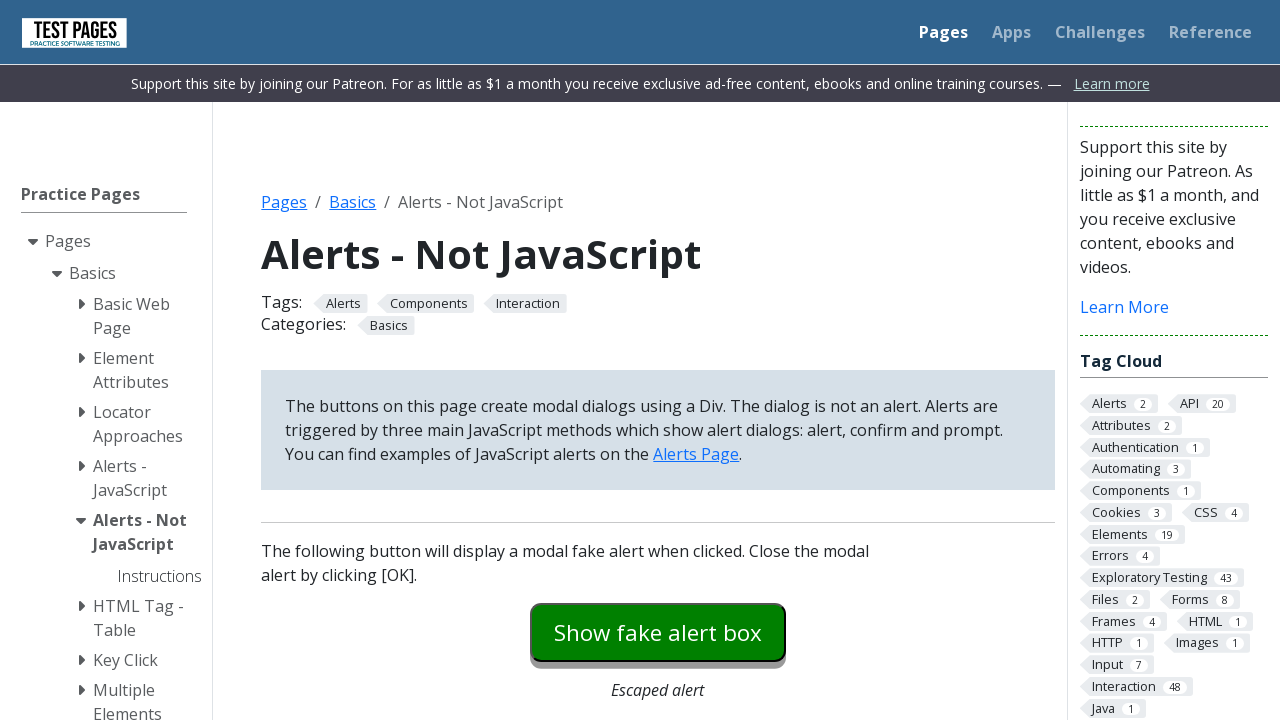

Clicked button to show fake modal dialog at (658, 360) on #modaldialog
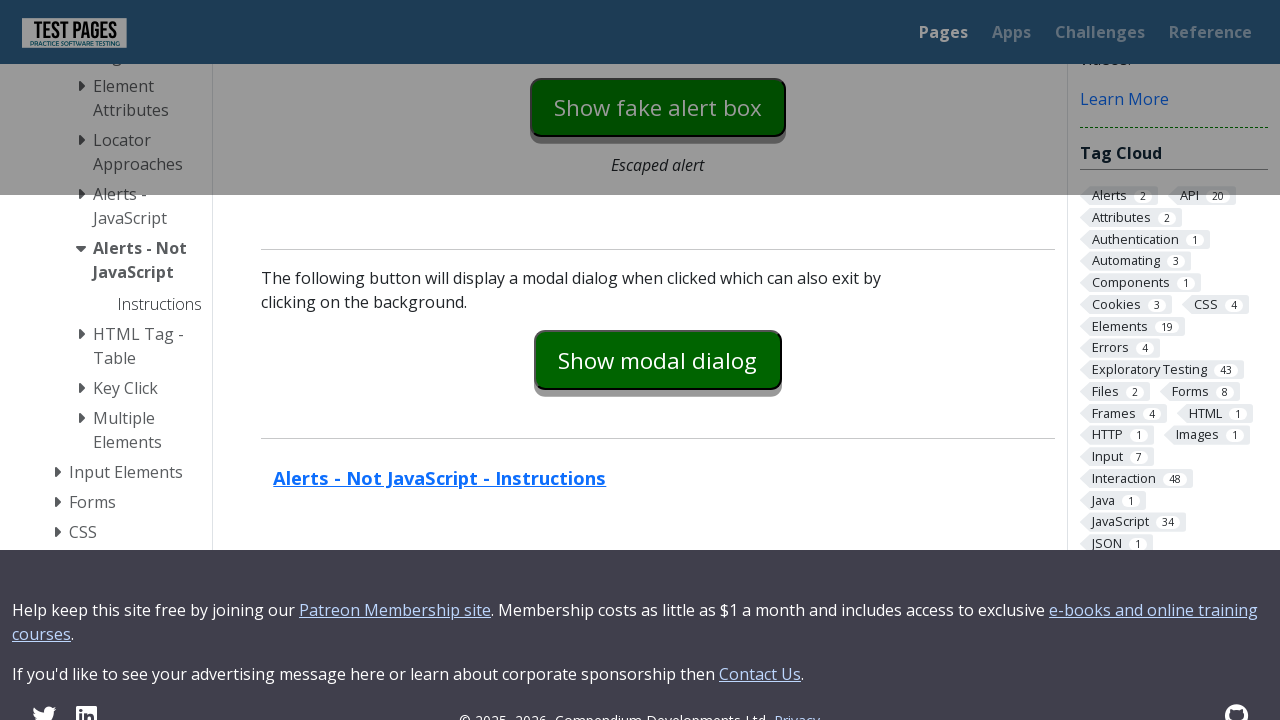

Fake modal dialog appeared and is now visible
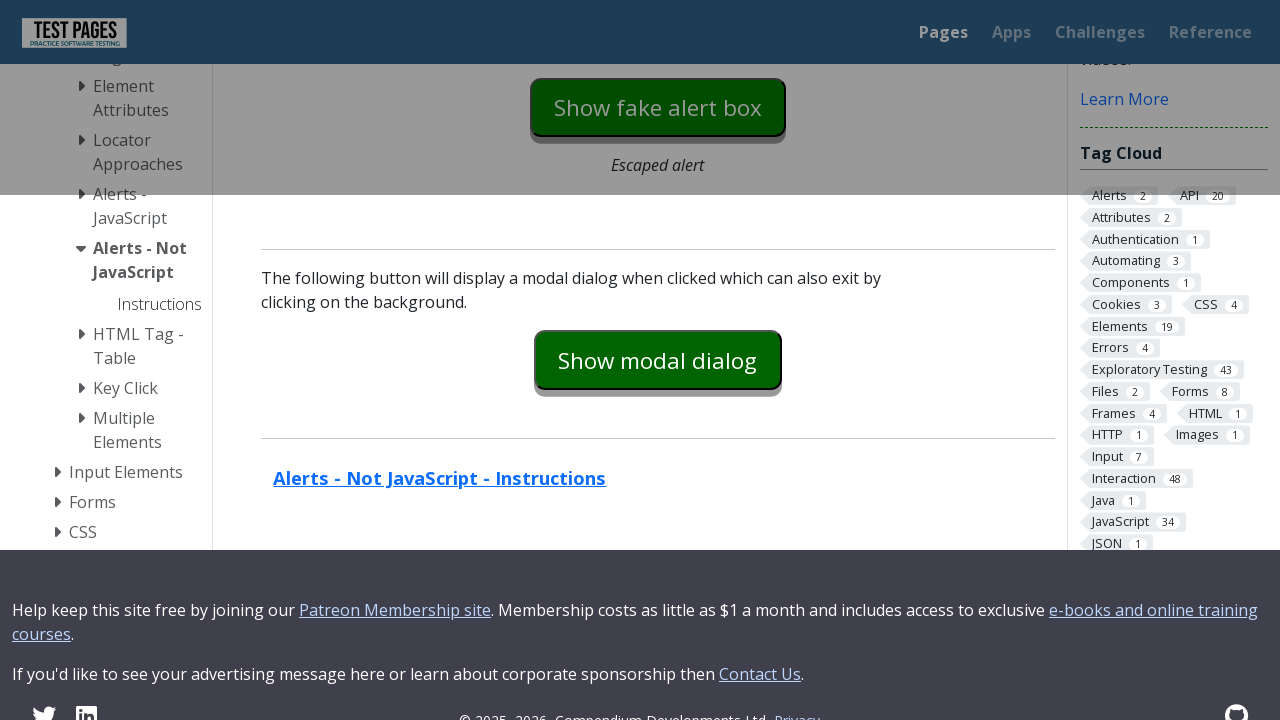

Clicked OK button to close the fake modal dialog at (719, 361) on #dialog-ok
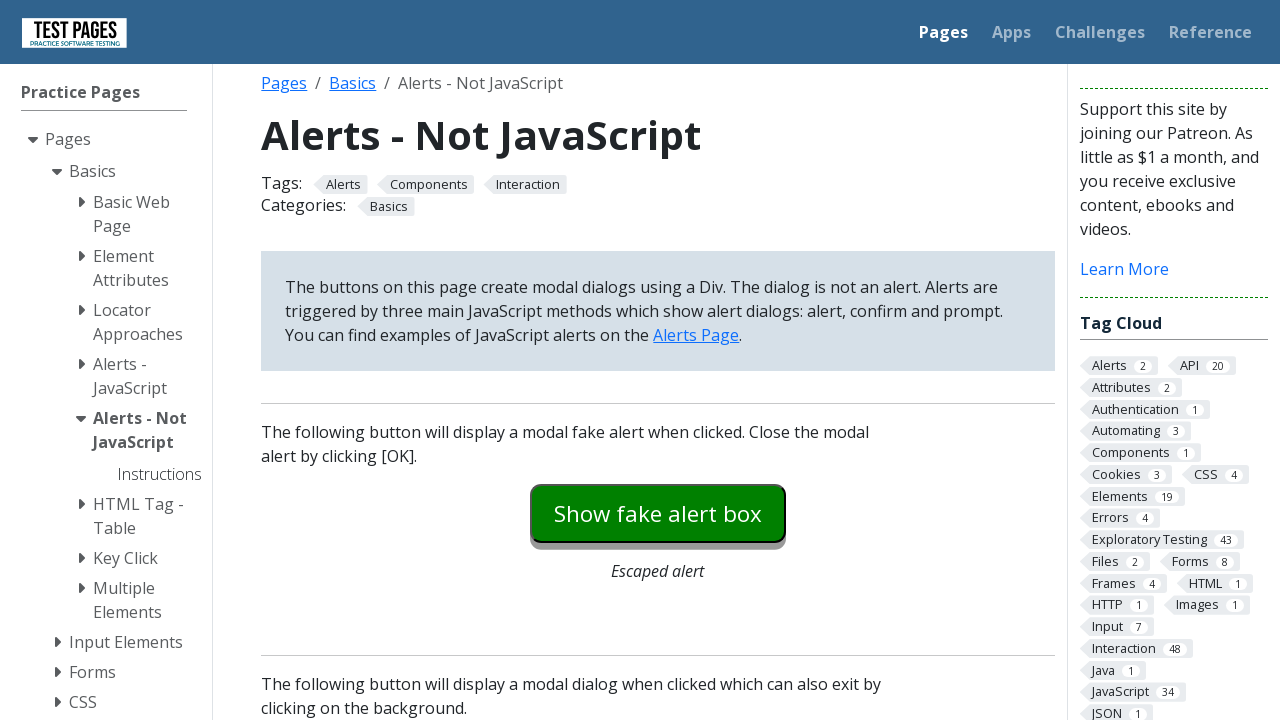

Fake modal dialog closed and is now hidden
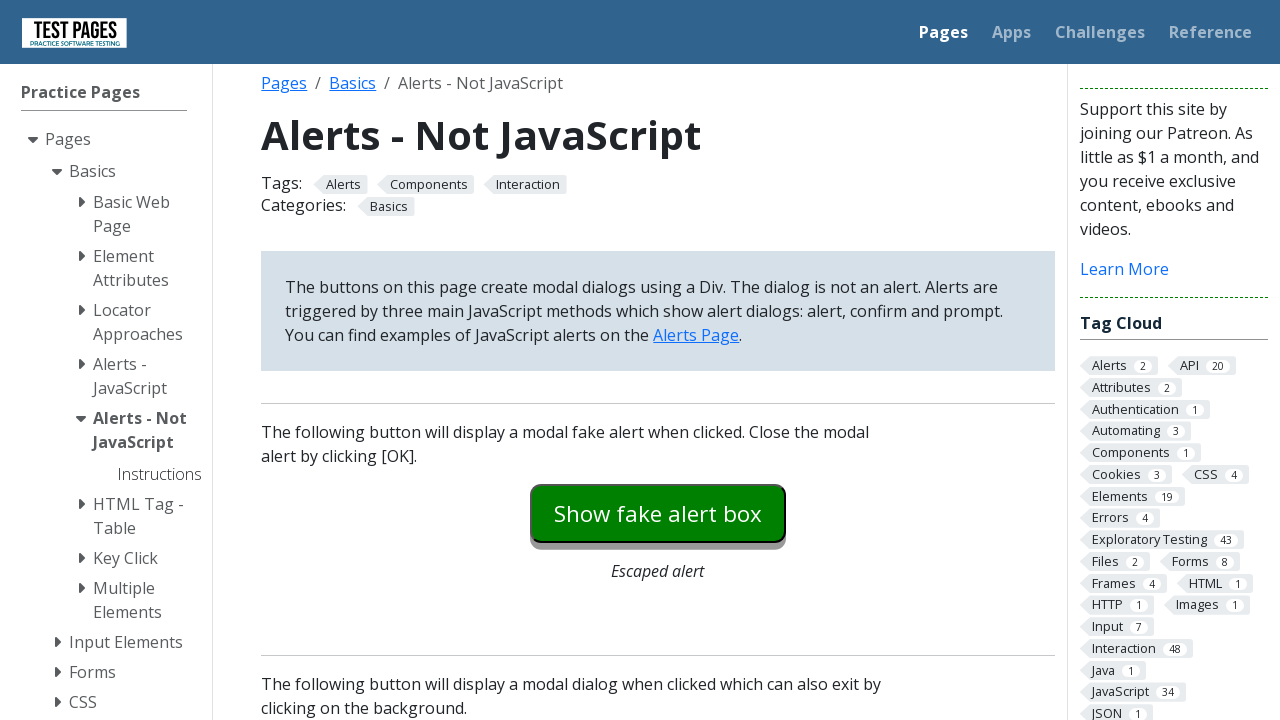

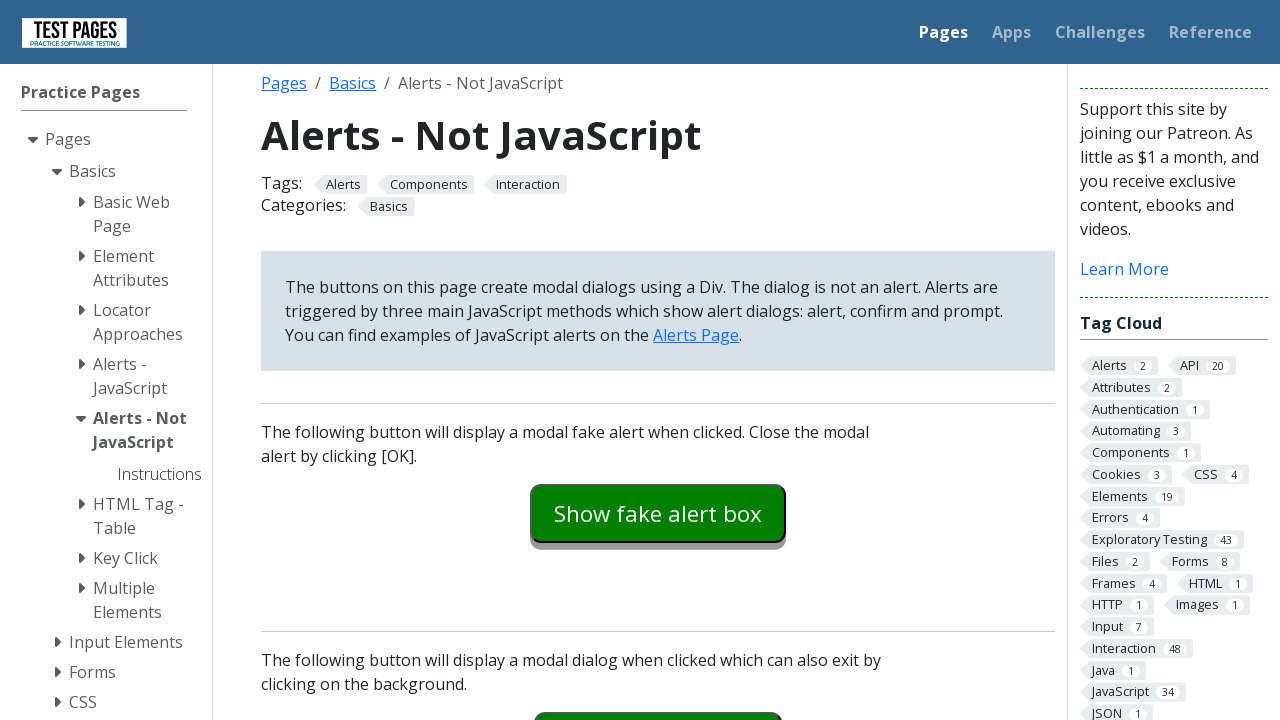